Tests dynamic content loading by clicking a start button, waiting for a loading indicator to appear, and then waiting for it to disappear revealing the loaded content.

Starting URL: https://the-internet.herokuapp.com/dynamic_loading/1

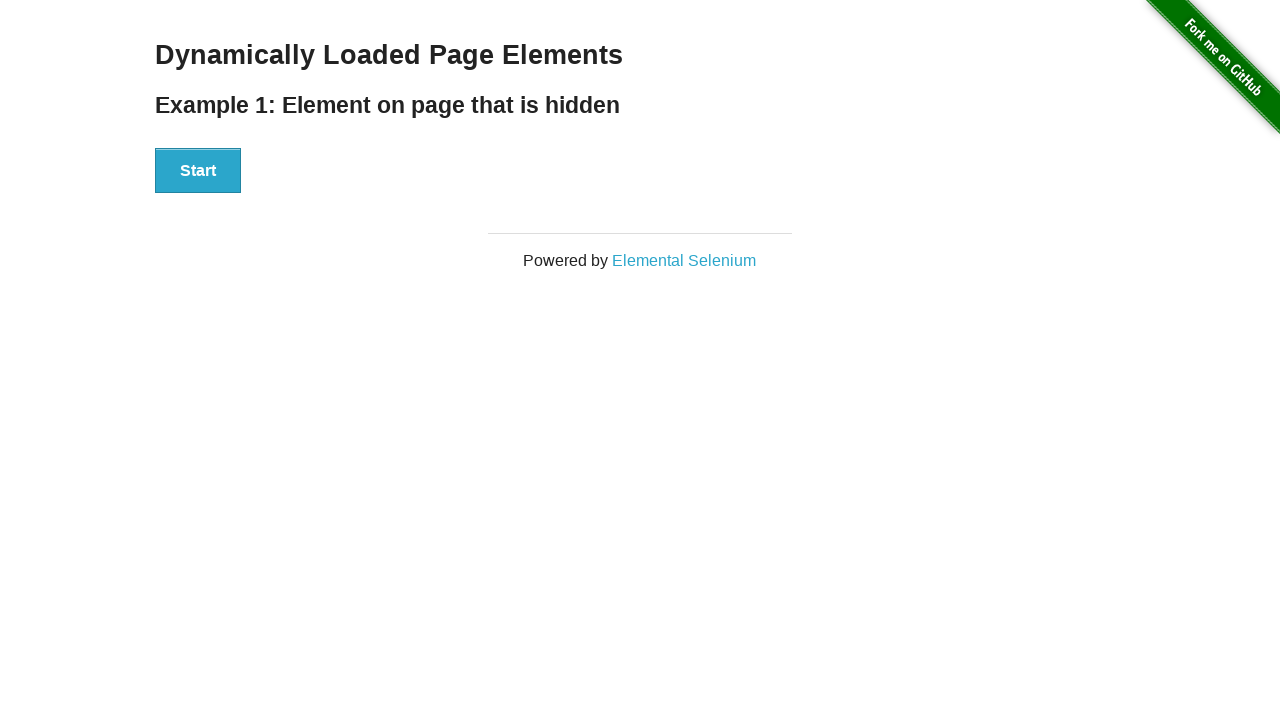

Clicked start button to trigger dynamic loading at (198, 171) on button
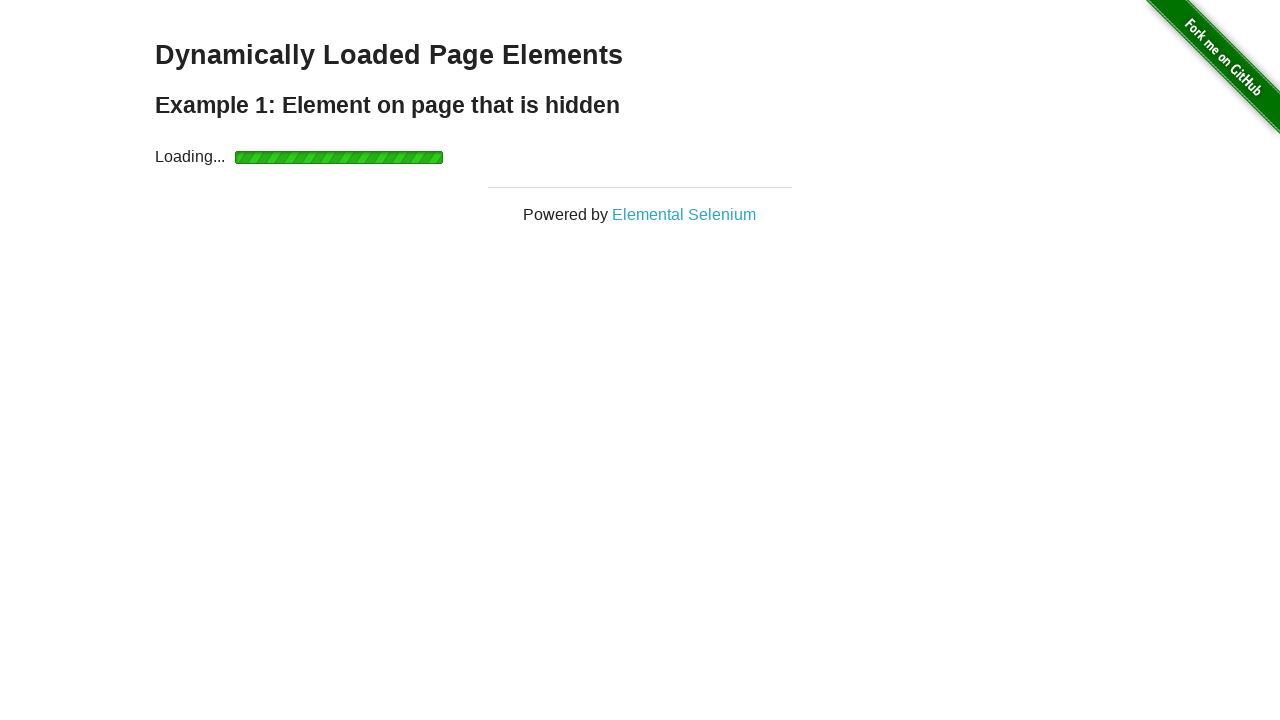

Loading indicator appeared
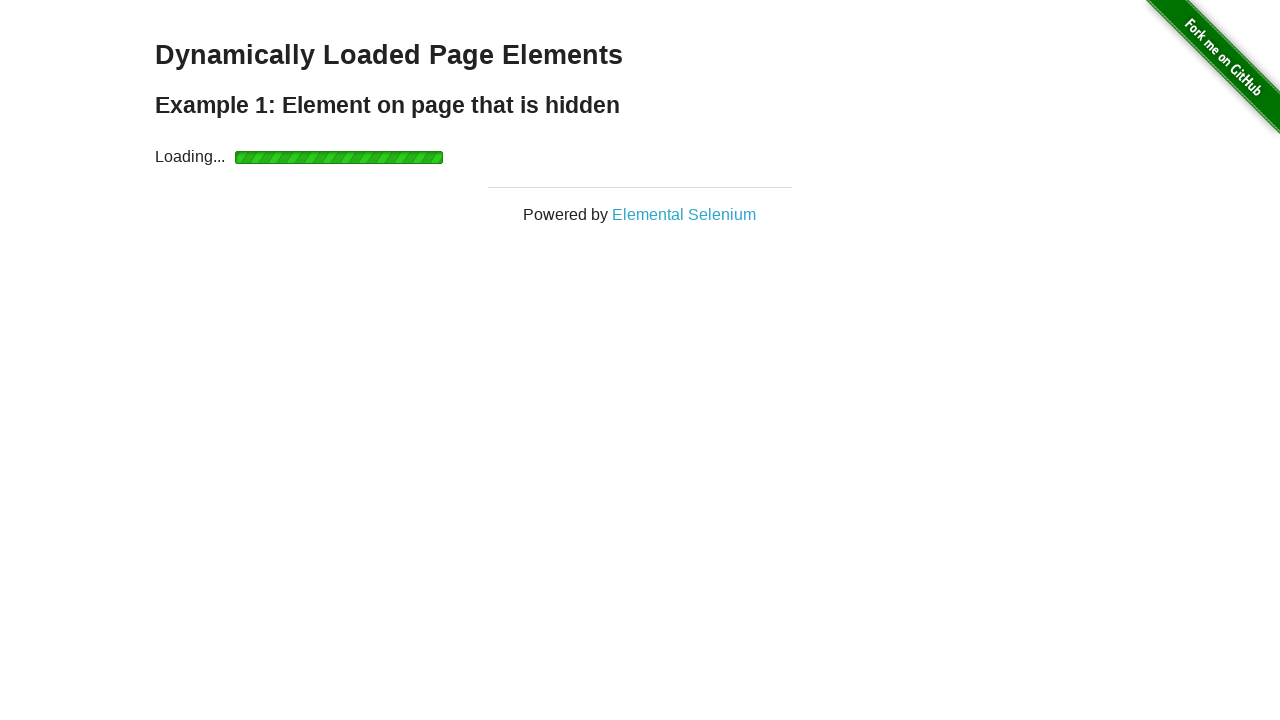

Loading indicator disappeared and content finished loading
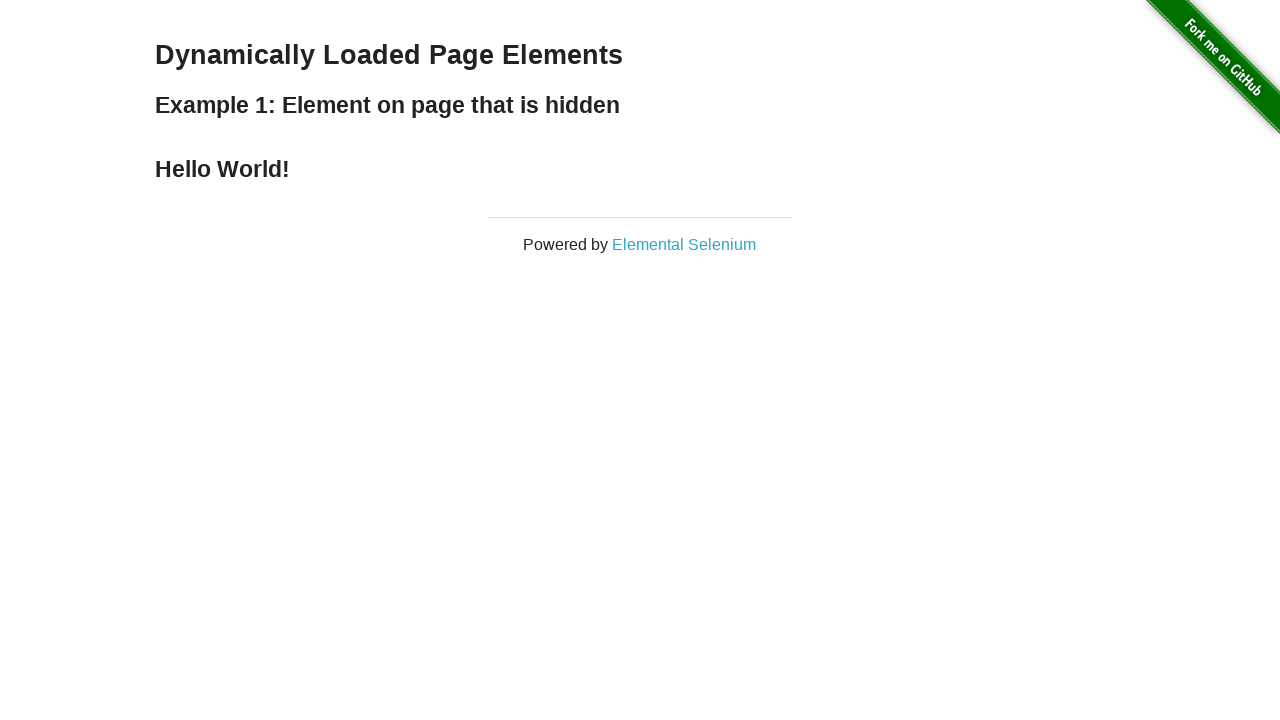

Verified loaded content is visible
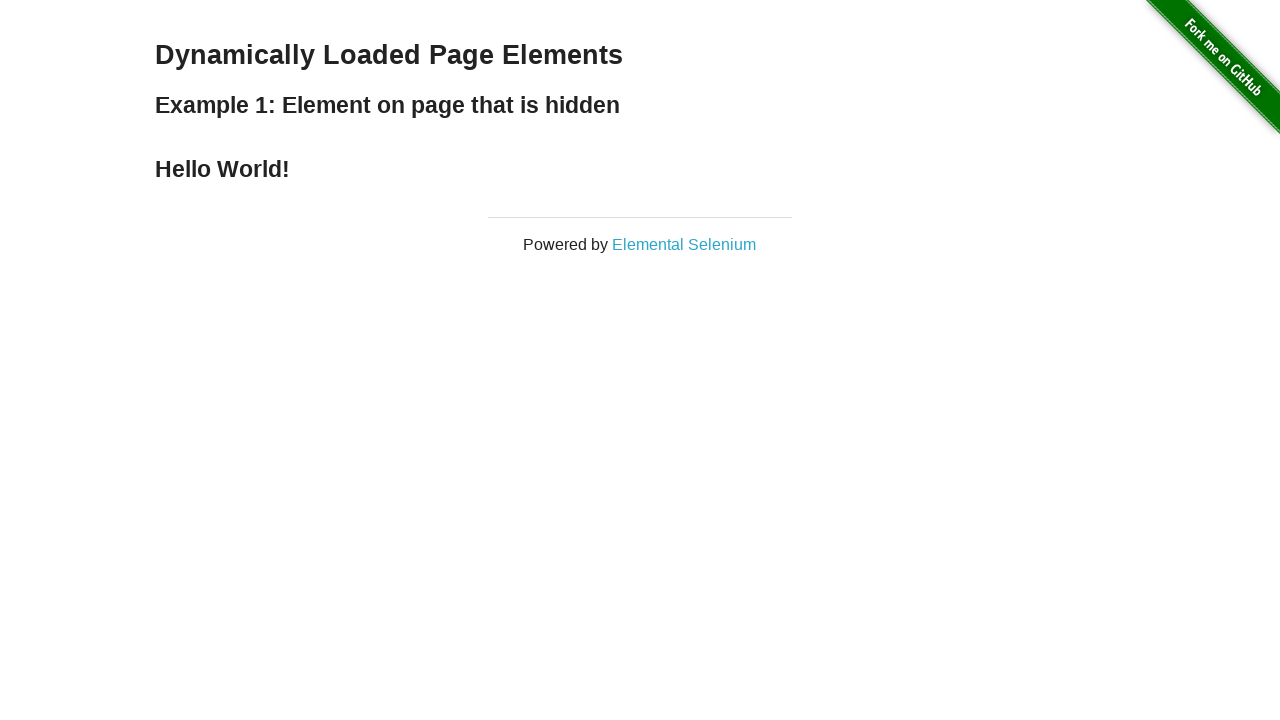

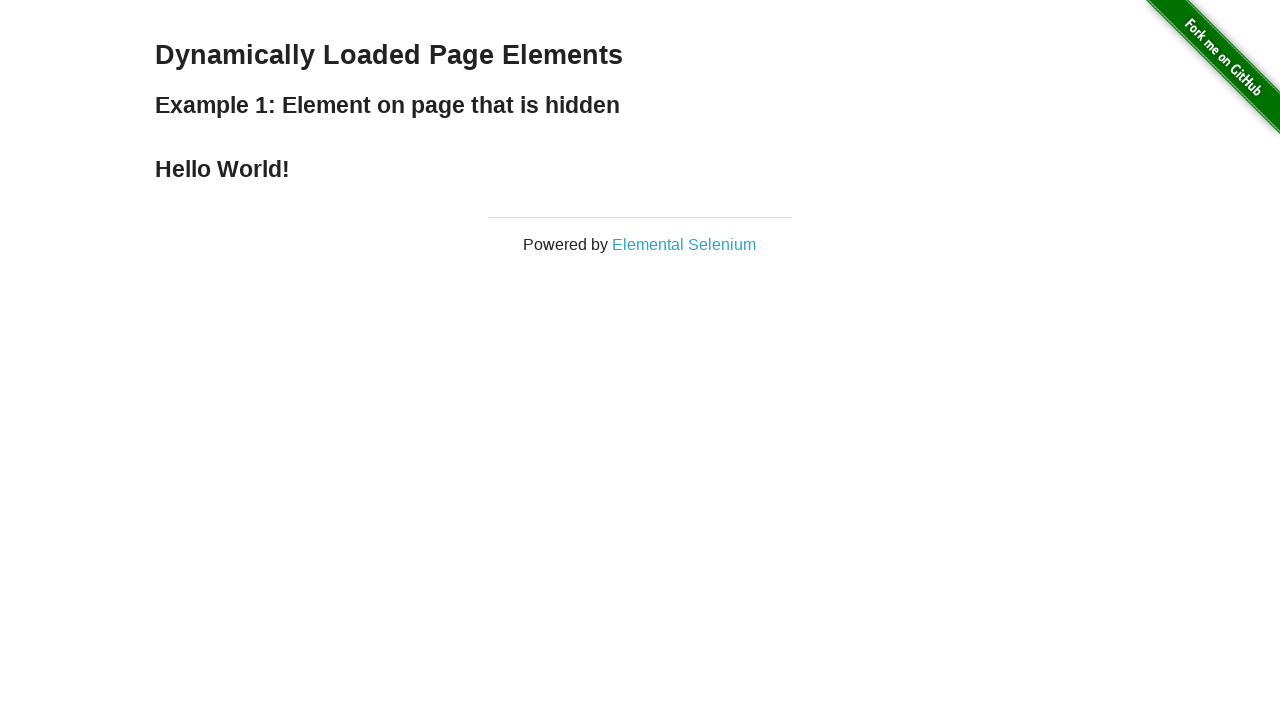